Tests removing an element on Herokuapp by adding and then removing a button

Starting URL: https://the-internet.herokuapp.com/

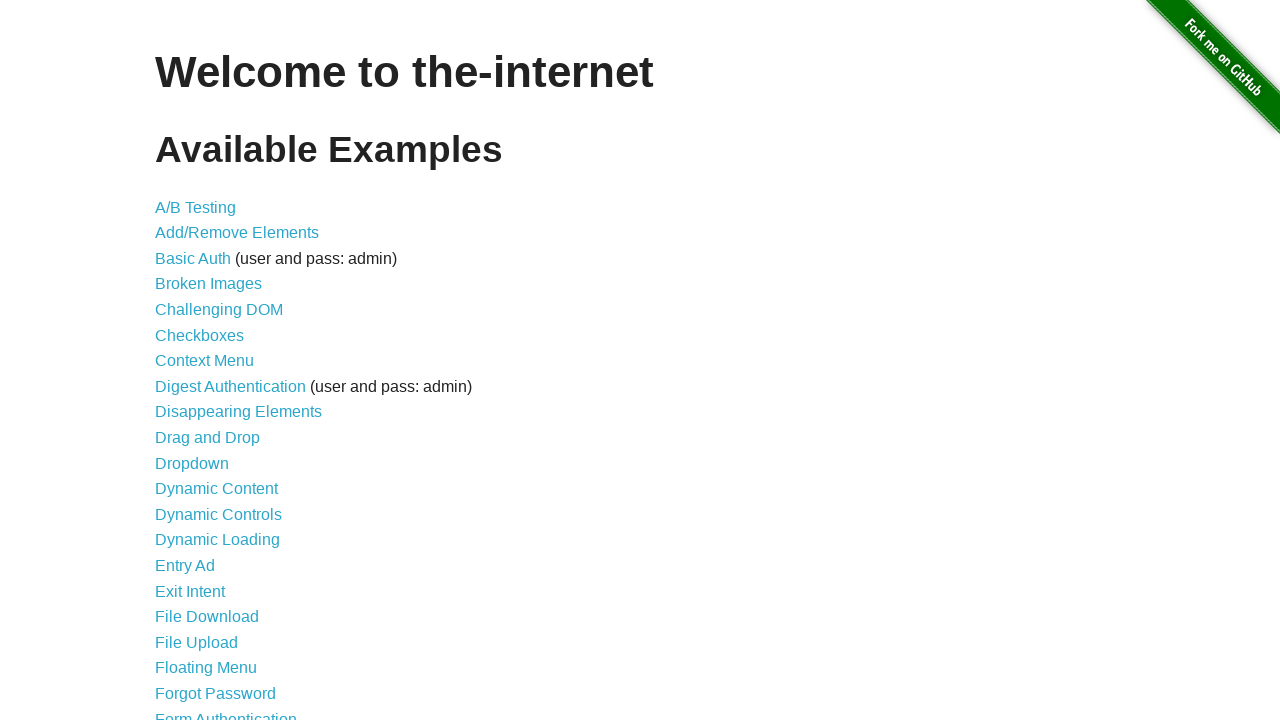

Clicked on Add/Remove Elements link at (237, 233) on a[href='/add_remove_elements/']
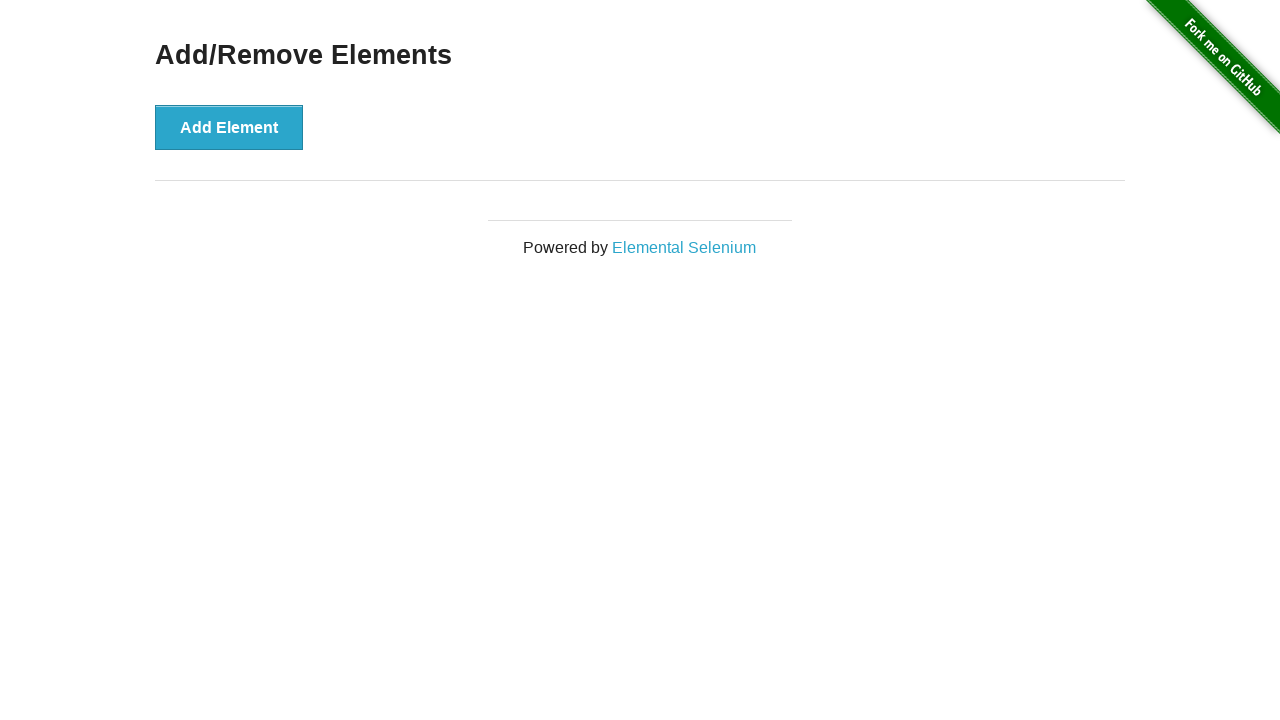

Clicked Add Element button at (229, 127) on button[onclick='addElement()']
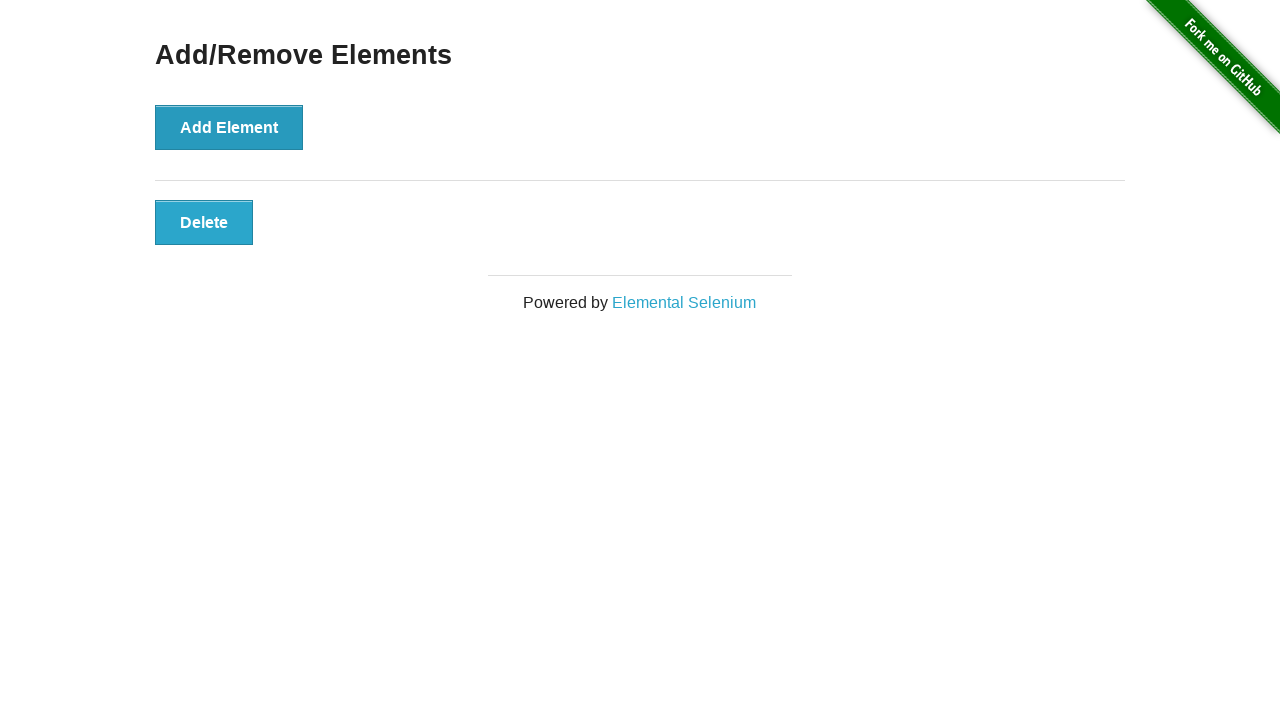

Clicked the added Delete button to remove element at (204, 222) on button.added-manually
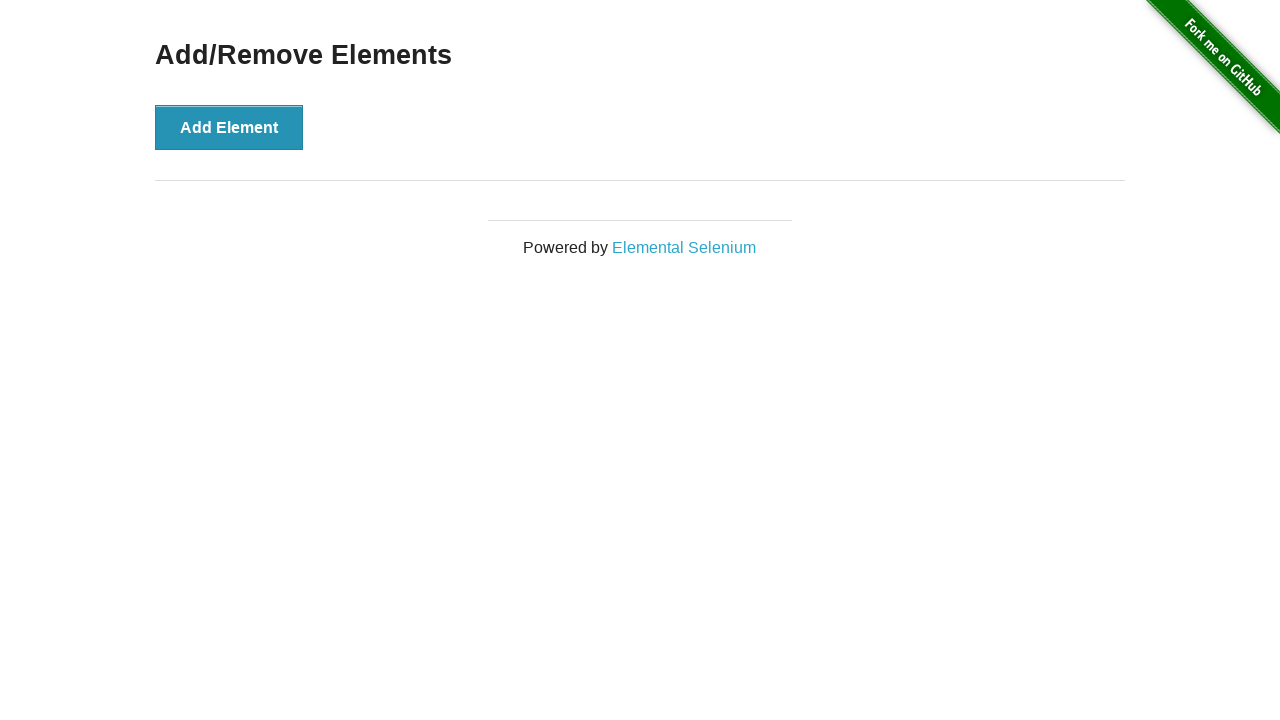

Verified that no added buttons remain on the page
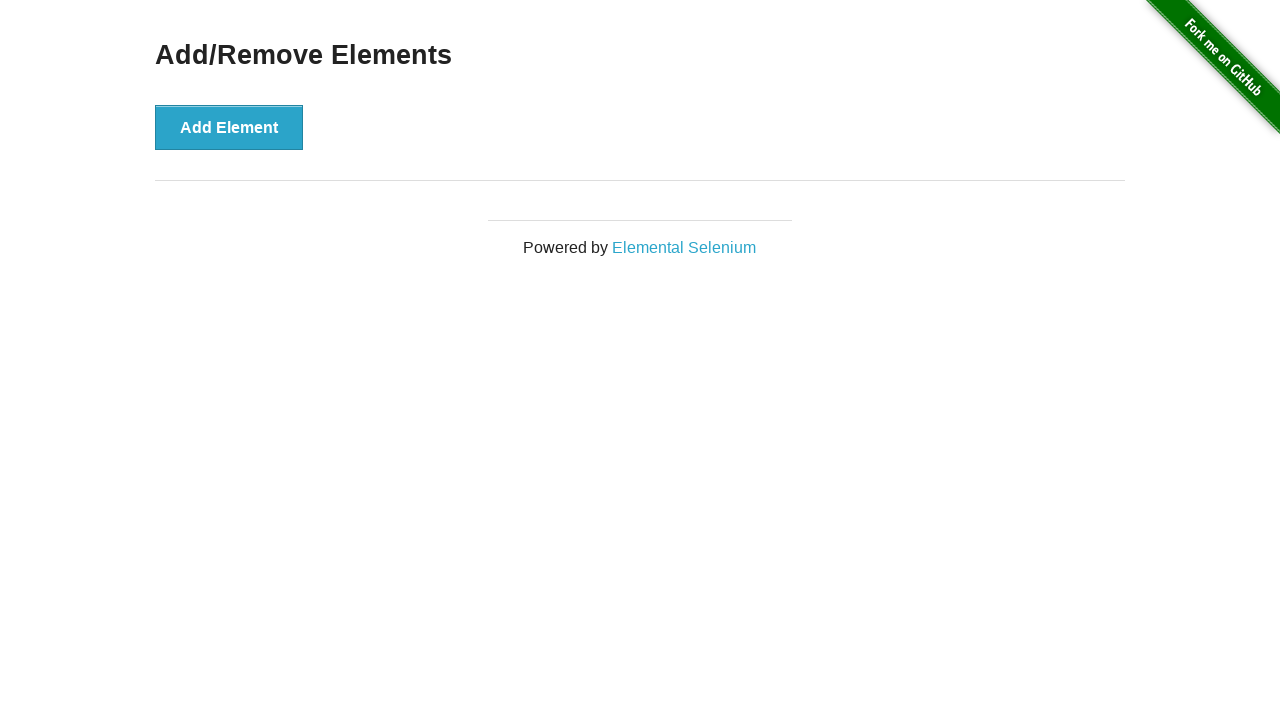

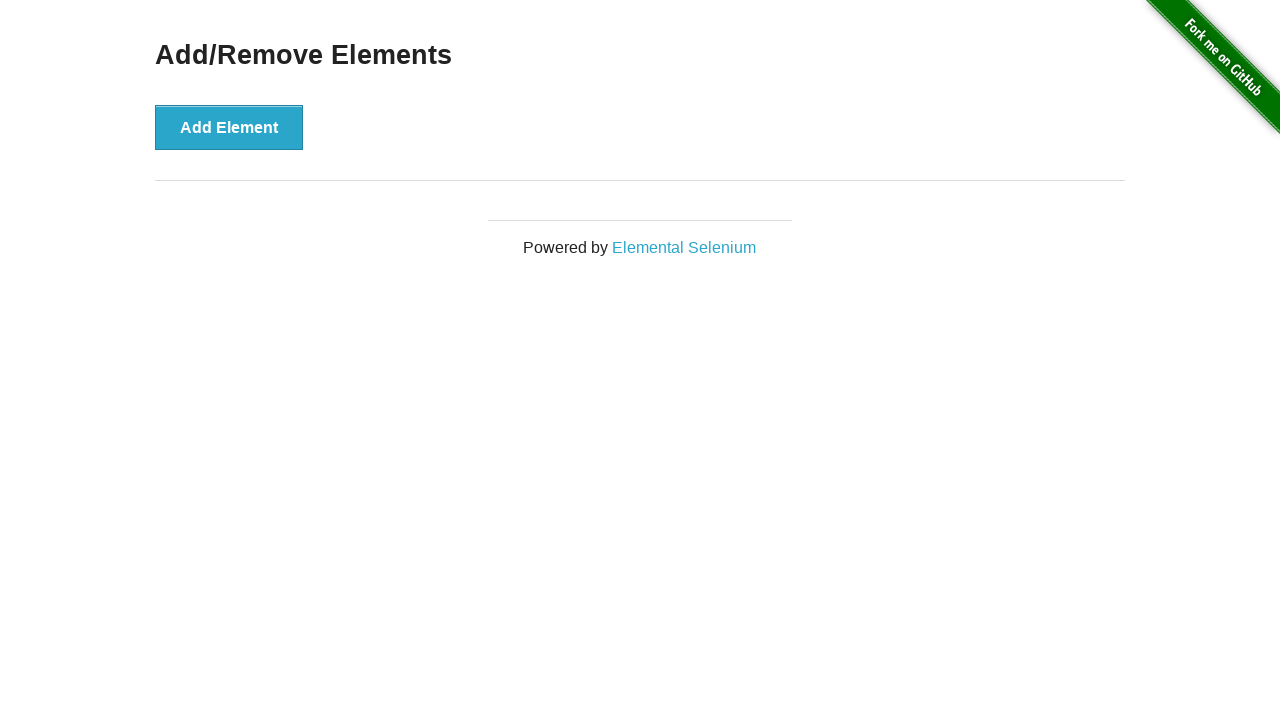